Tests navigation through jewelry website by hovering over the Rings menu and clicking on the Engagement submenu option

Starting URL: https://www.bluestone.com/jewellery/diamond-rings.html

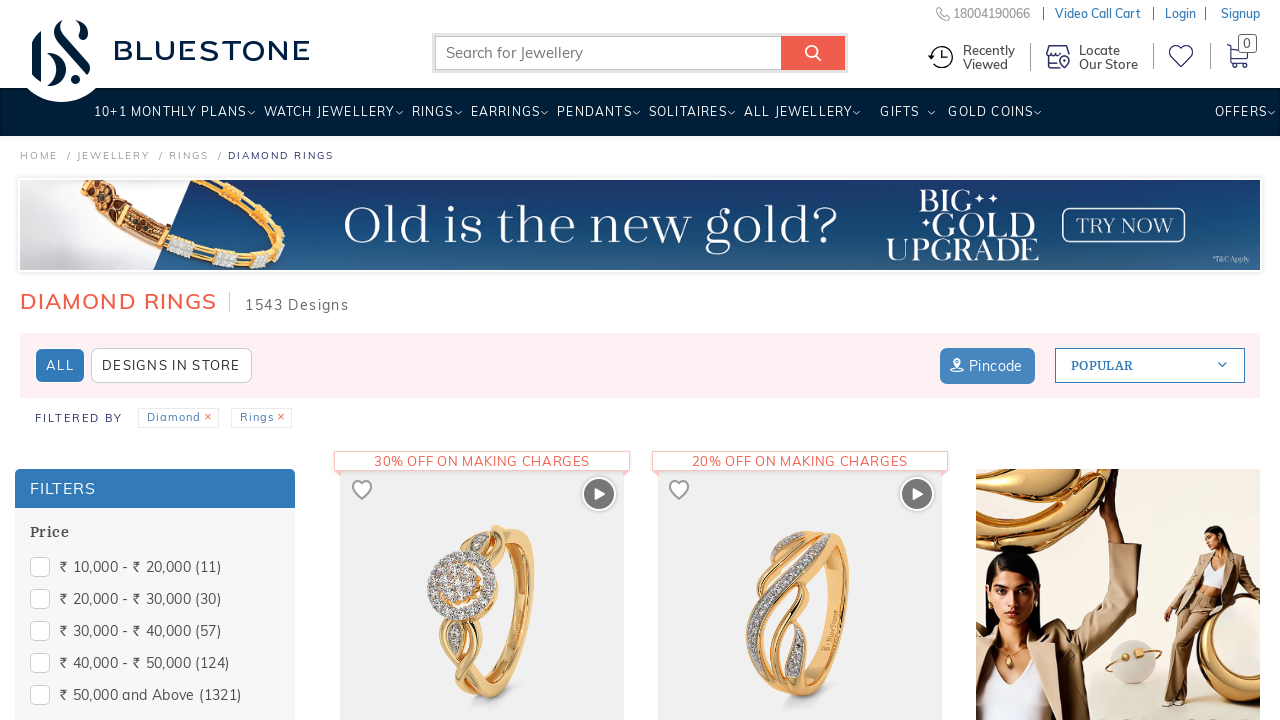

Hovered over Rings menu to reveal submenu at (432, 119) on xpath=//a[contains(.,'Rings ') and @title='Rings']
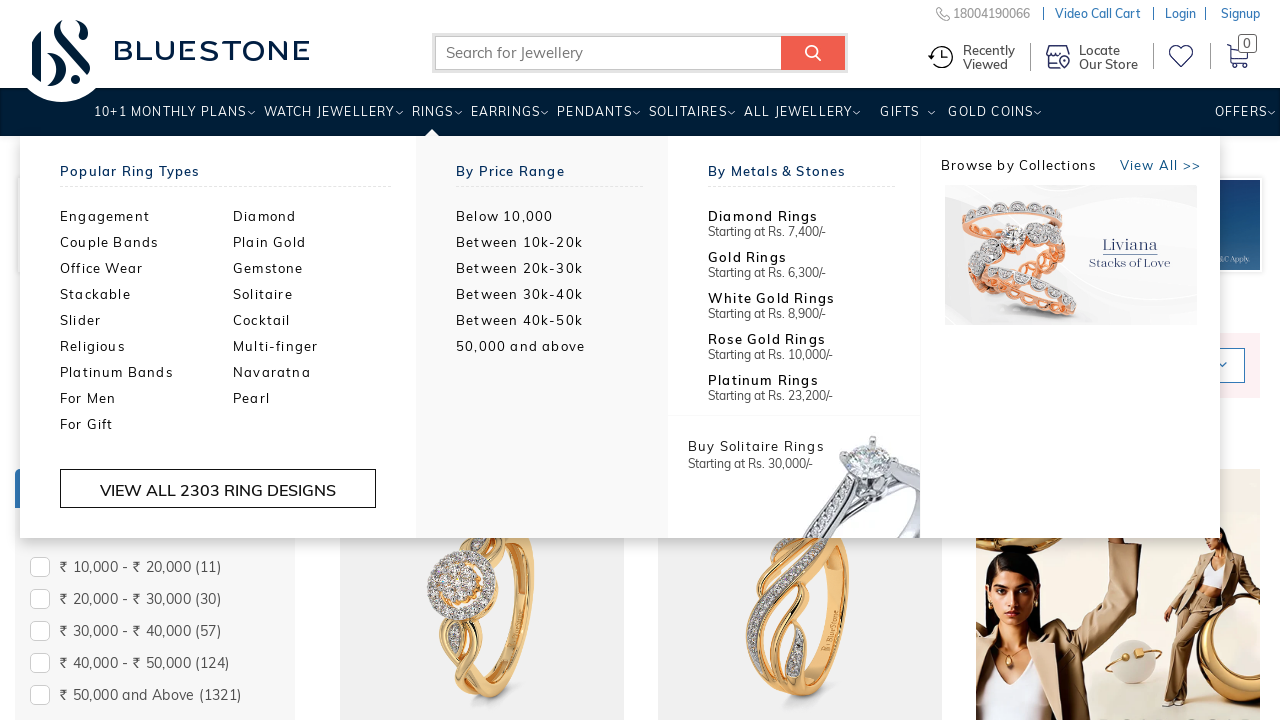

Clicked on Engagement submenu option at (146, 216) on xpath=//a[.='Engagement']
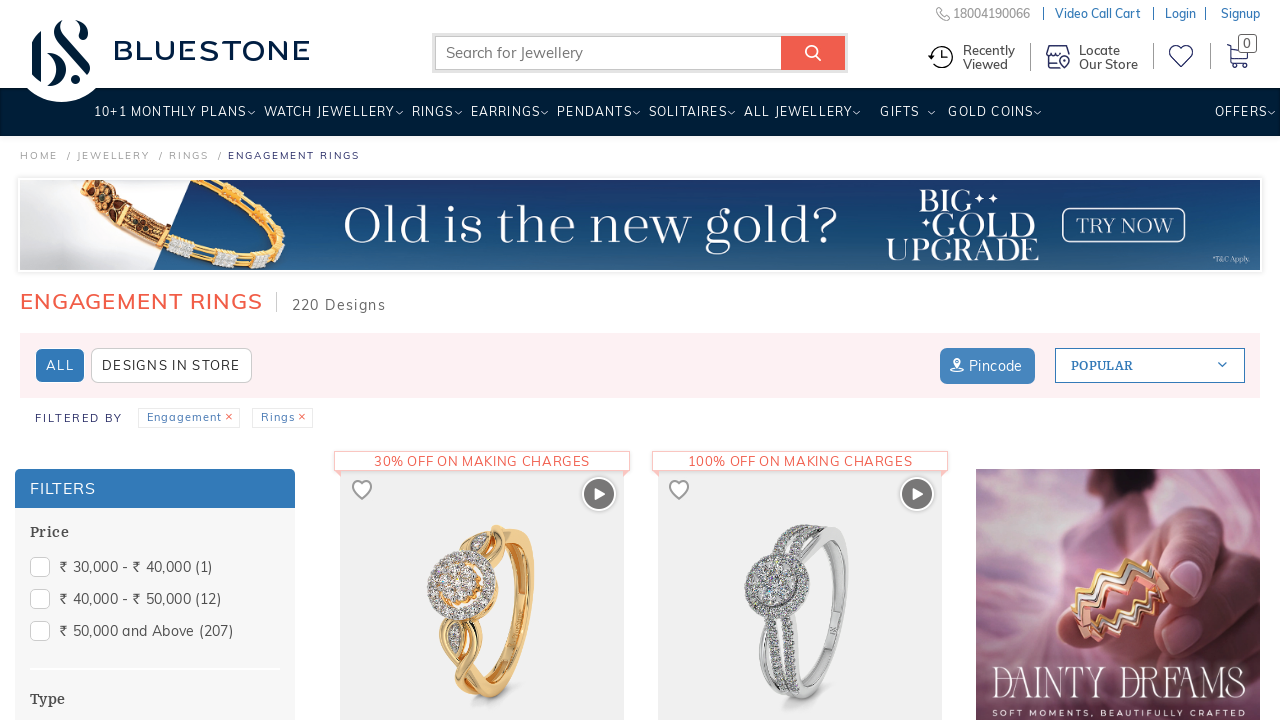

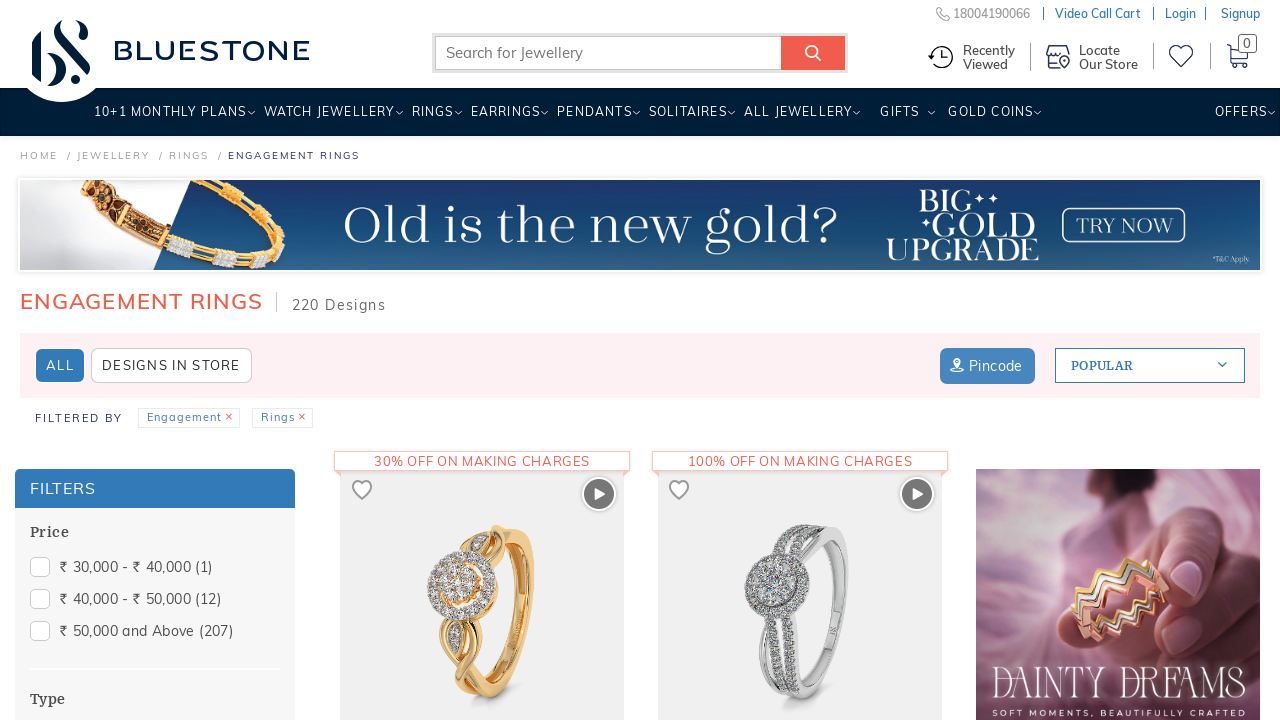